Tests modal dialog functionality by opening a small modal, reading its content, and closing it

Starting URL: https://demoqa.com/modal-dialogs

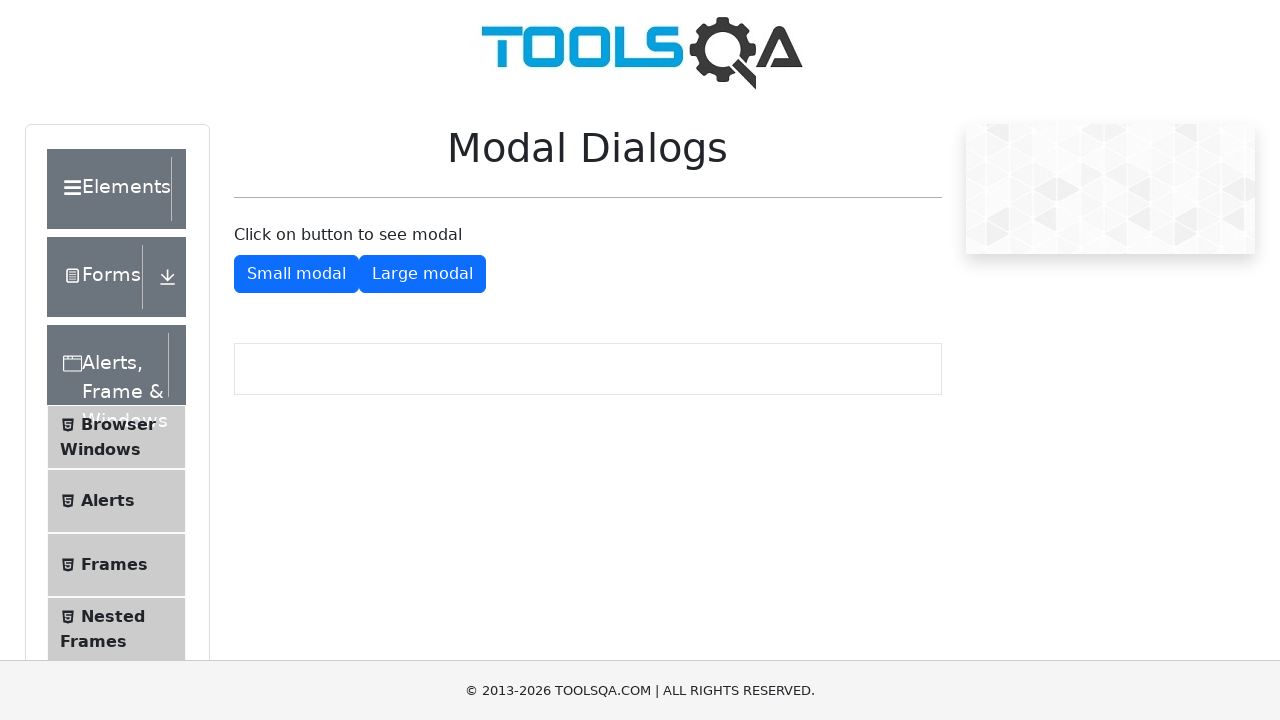

Clicked button to open small modal dialog at (296, 274) on #showSmallModal
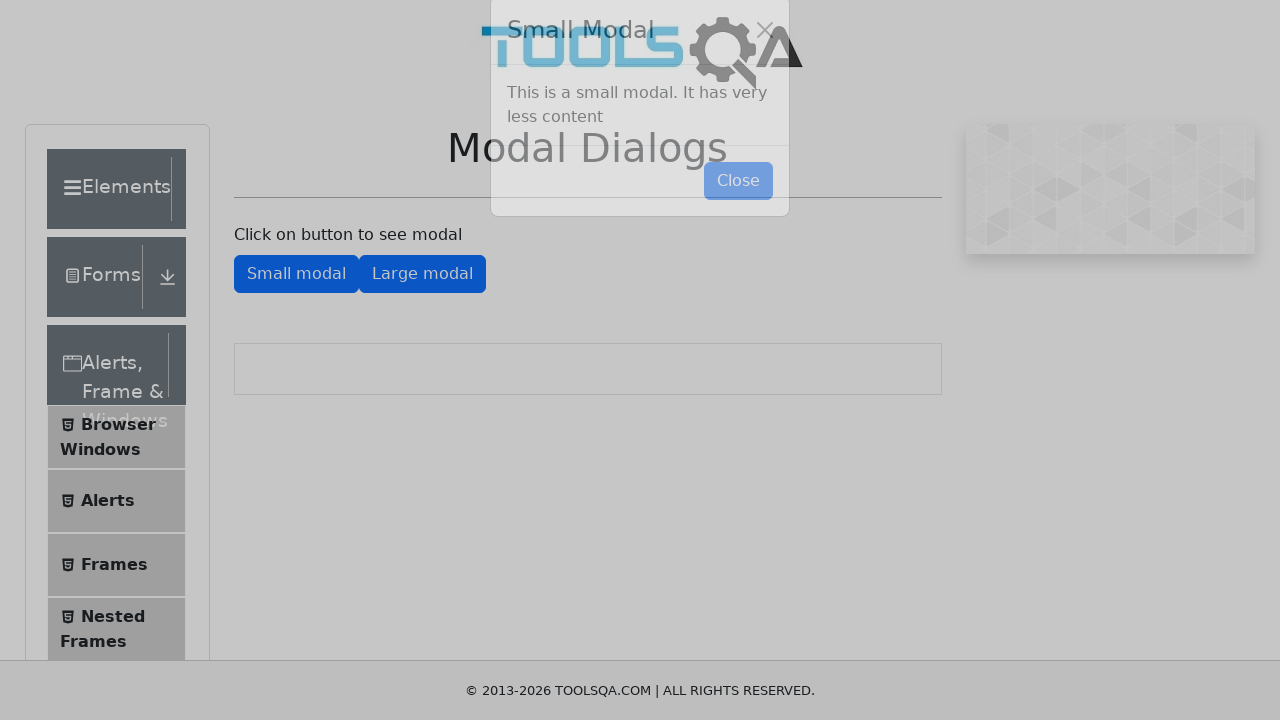

Modal dialog became visible
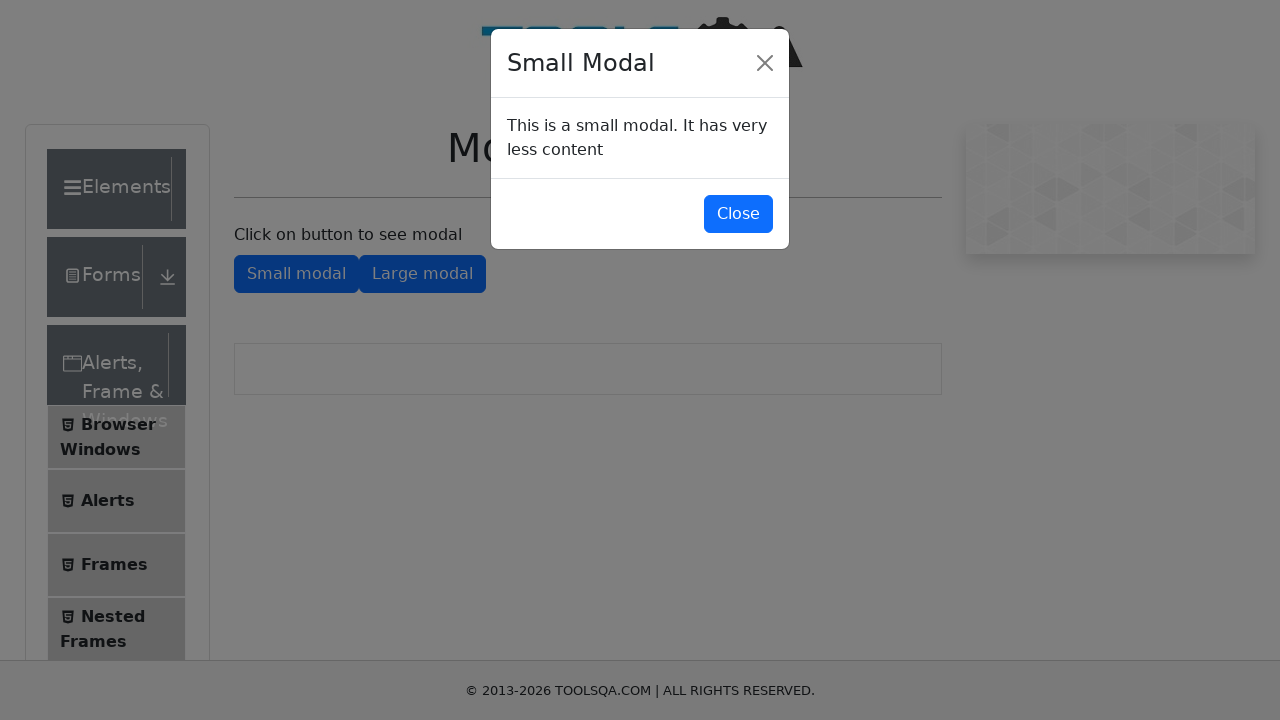

Read modal content: This is a small modal. It has very less content
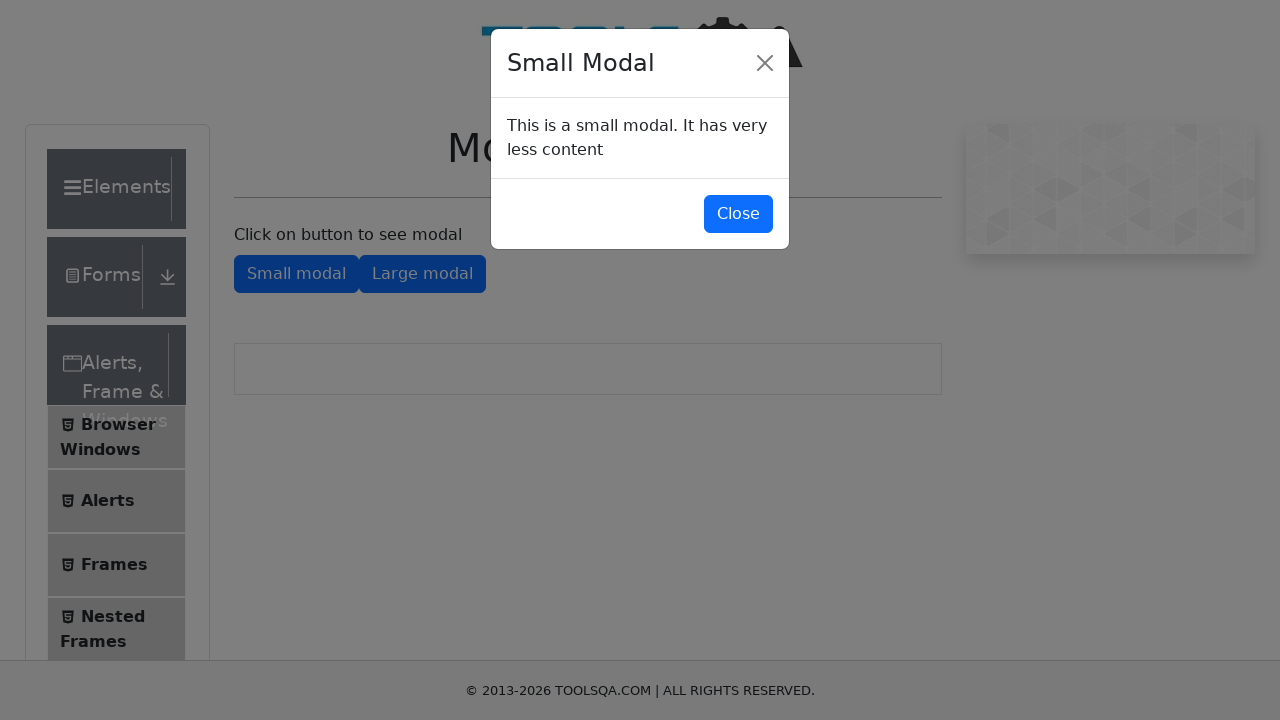

Clicked button to close modal dialog at (738, 214) on #closeSmallModal
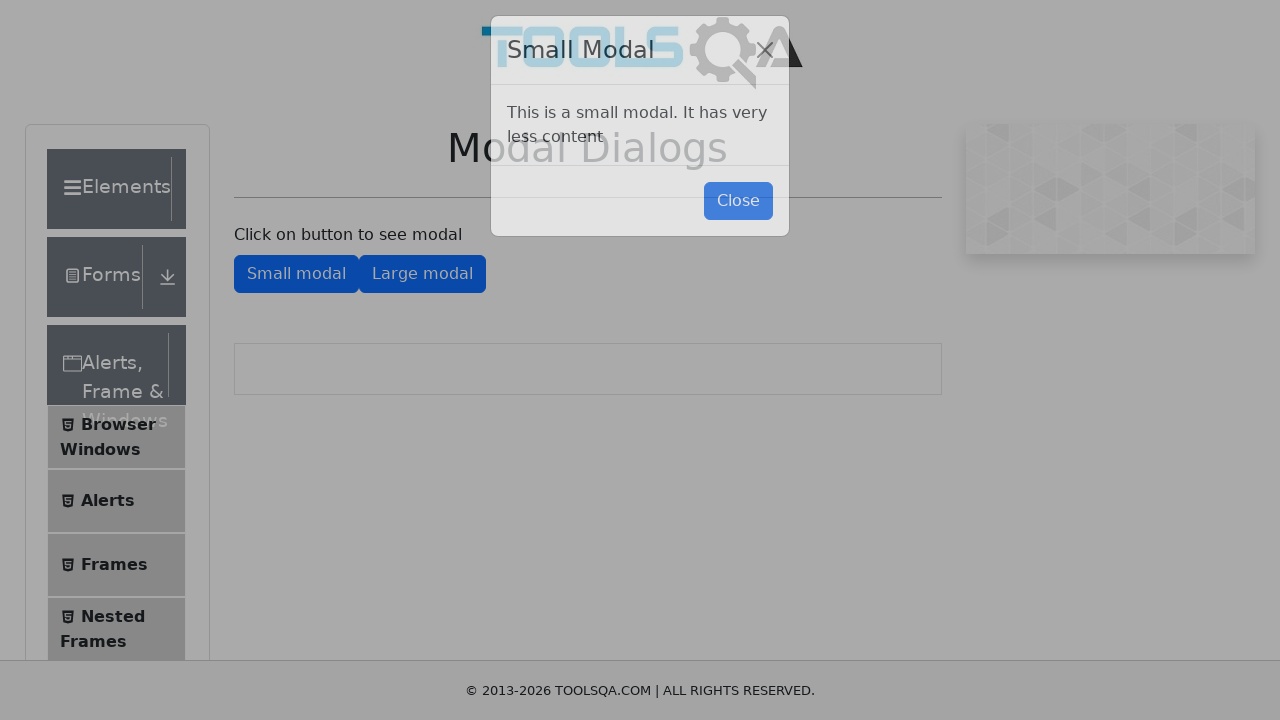

Modal dialog is now hidden
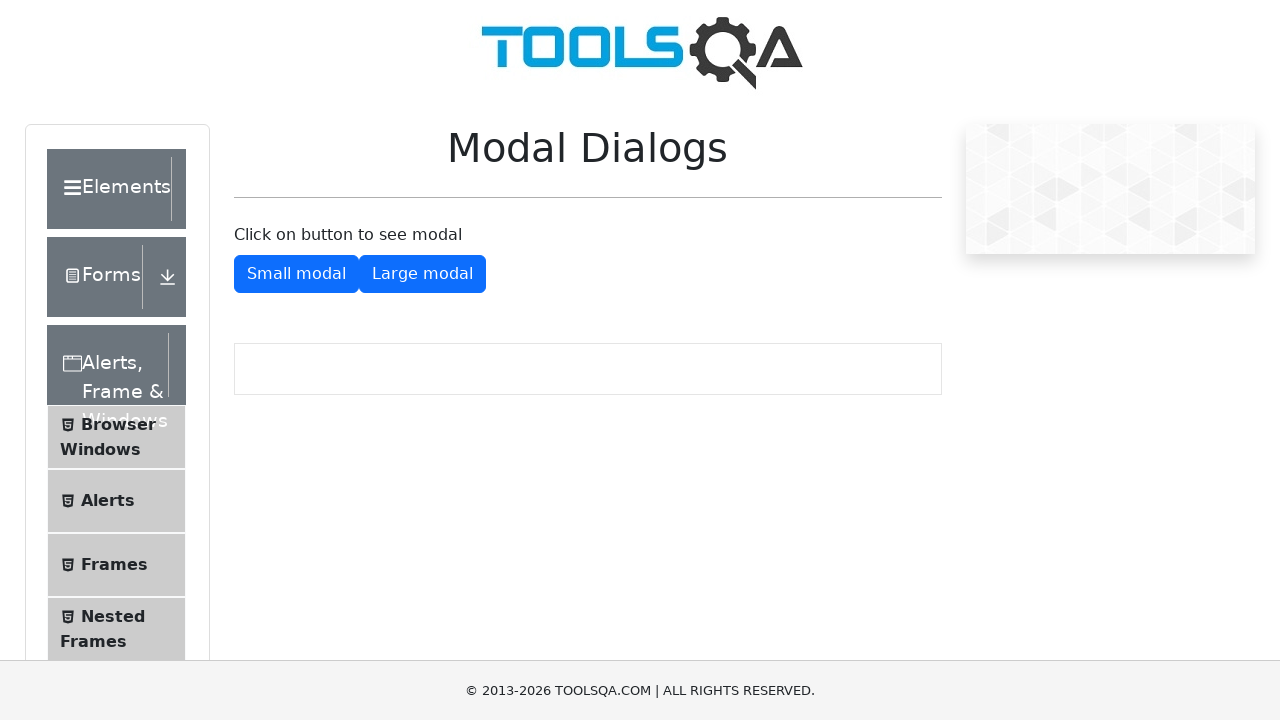

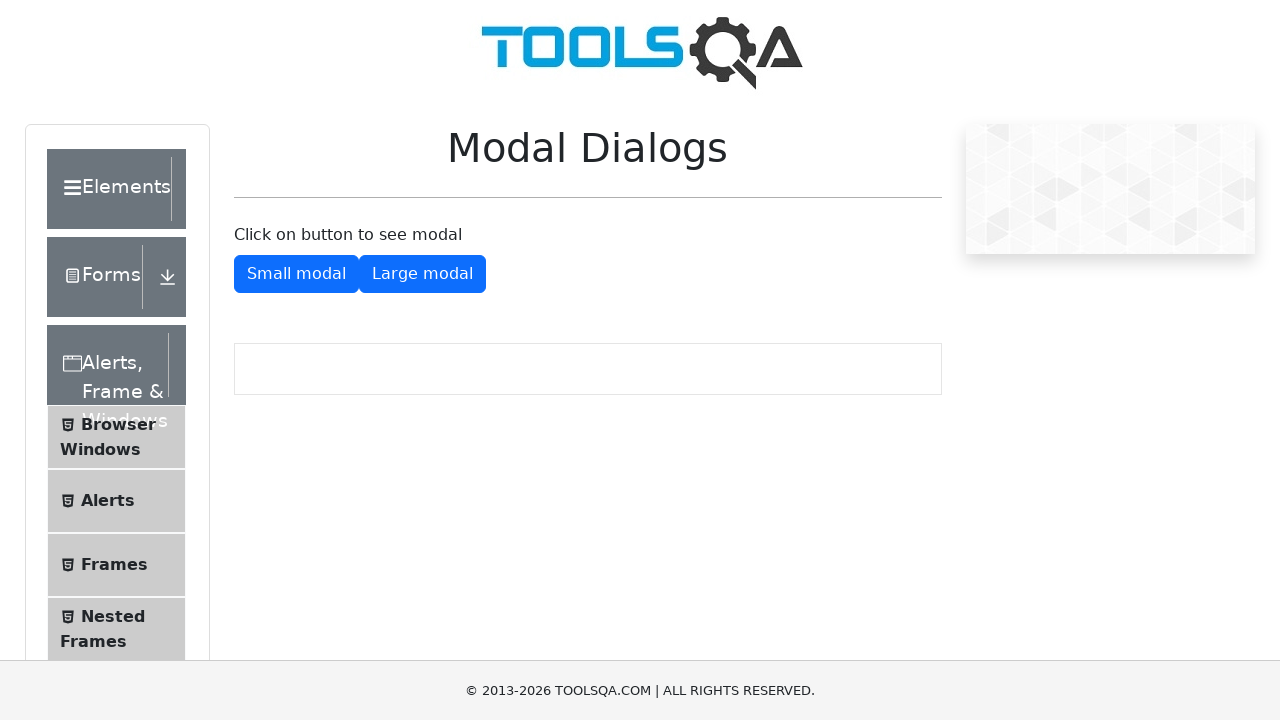